Tests keyboard input by clicking the target input field and pressing the Backspace key

Starting URL: https://the-internet.herokuapp.com/key_presses

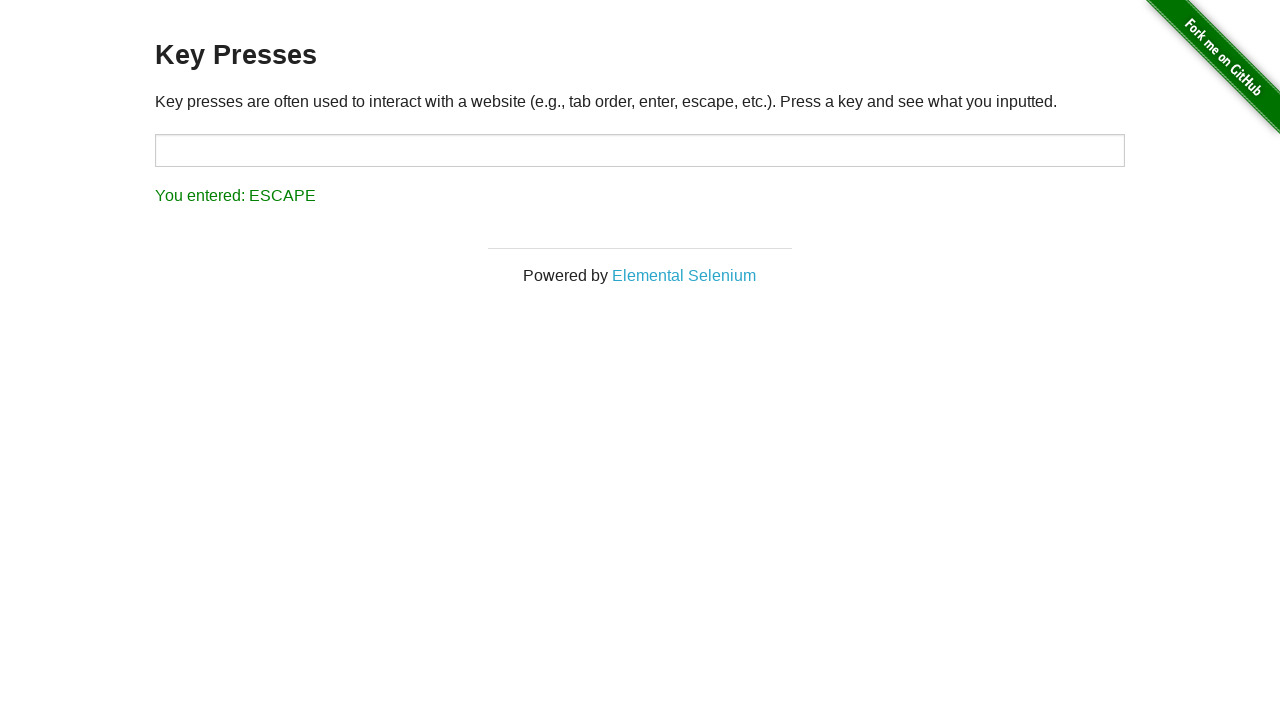

Clicked on the target input field at (640, 150) on #target
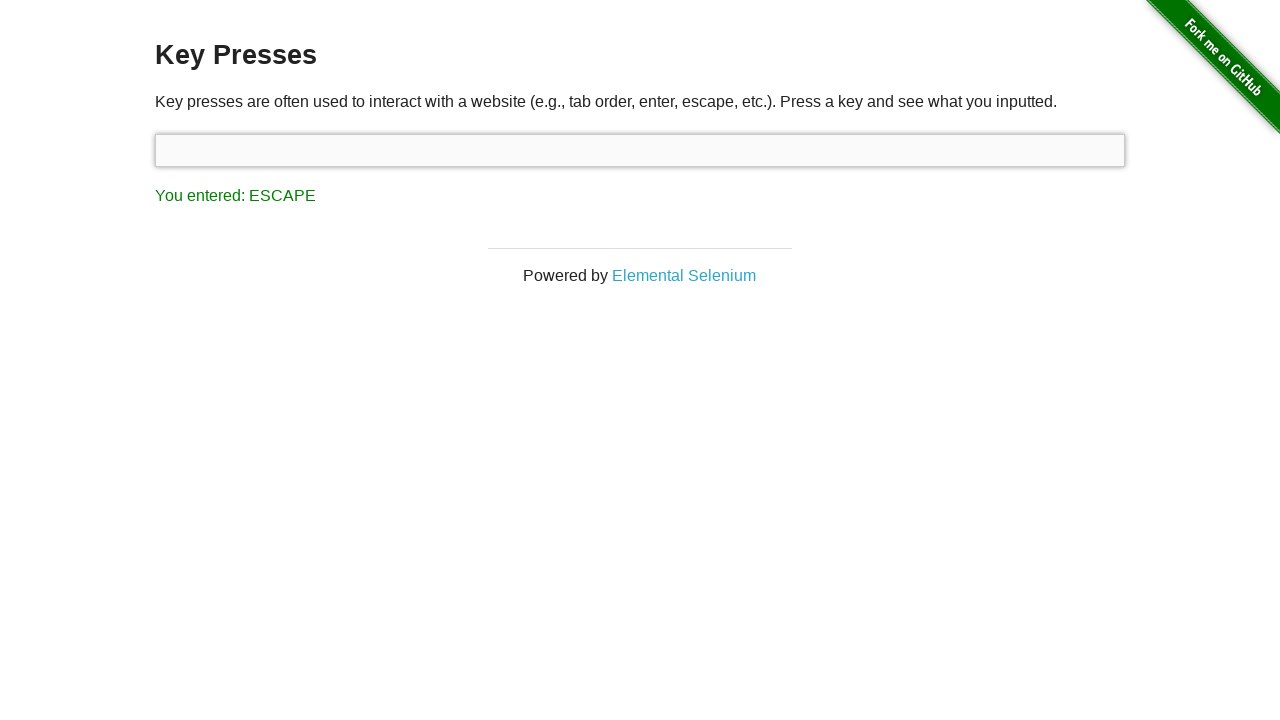

Pressed the Backspace key
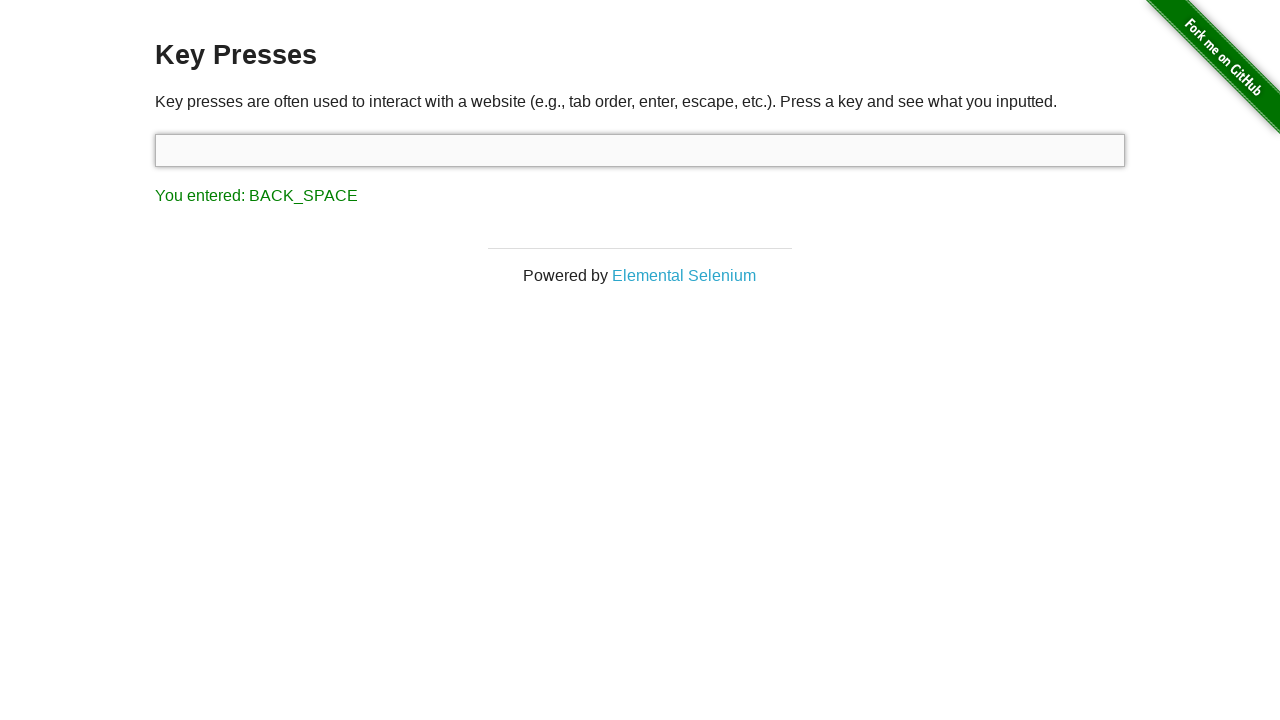

Result element loaded after Backspace key press
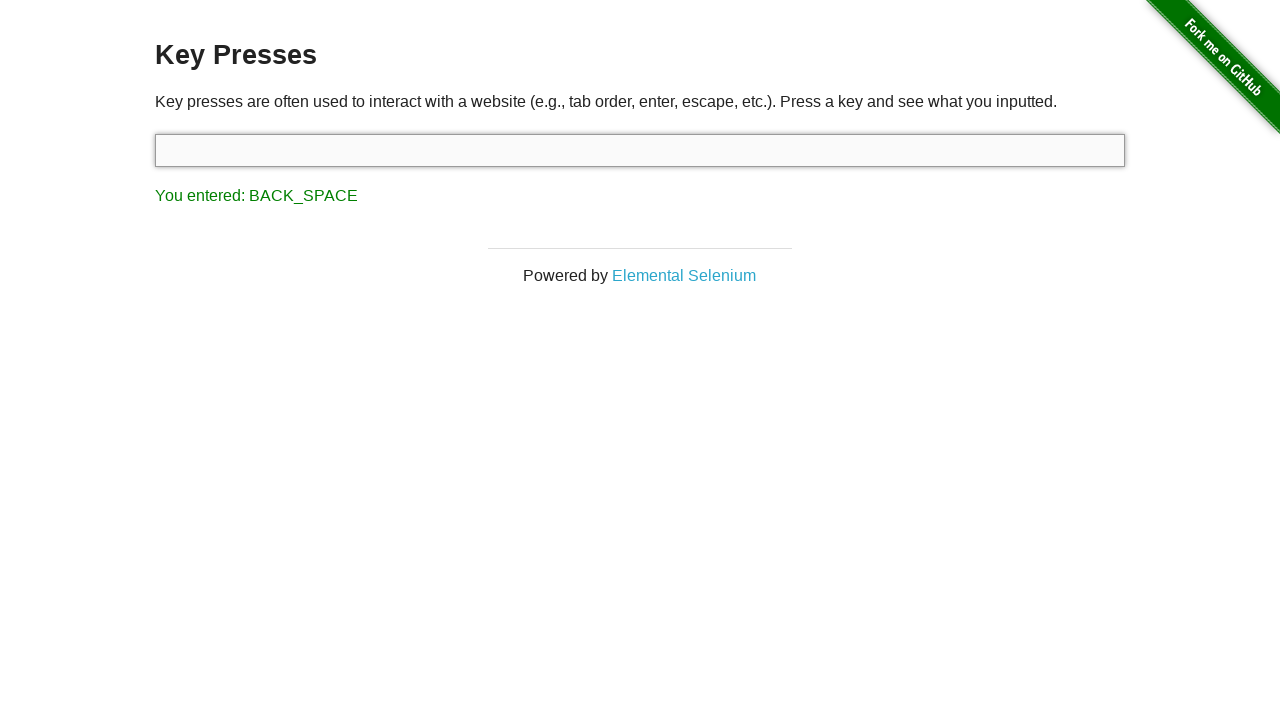

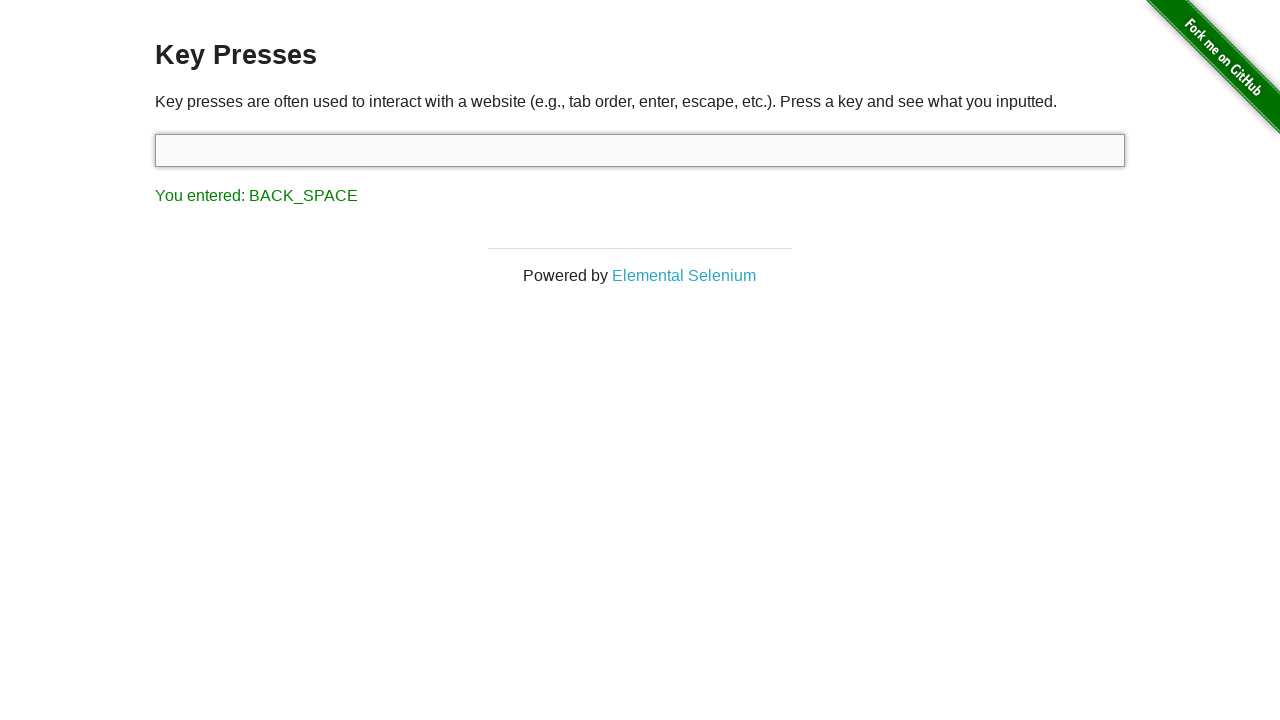